Plays the Drench2 color flood game by starting a 9x9 game and clicking through color buttons to flood the board. The test automates game interaction by clicking the play button and then iteratively clicking color selection buttons.

Starting URL: http://www.flashbynight.com/drench2/

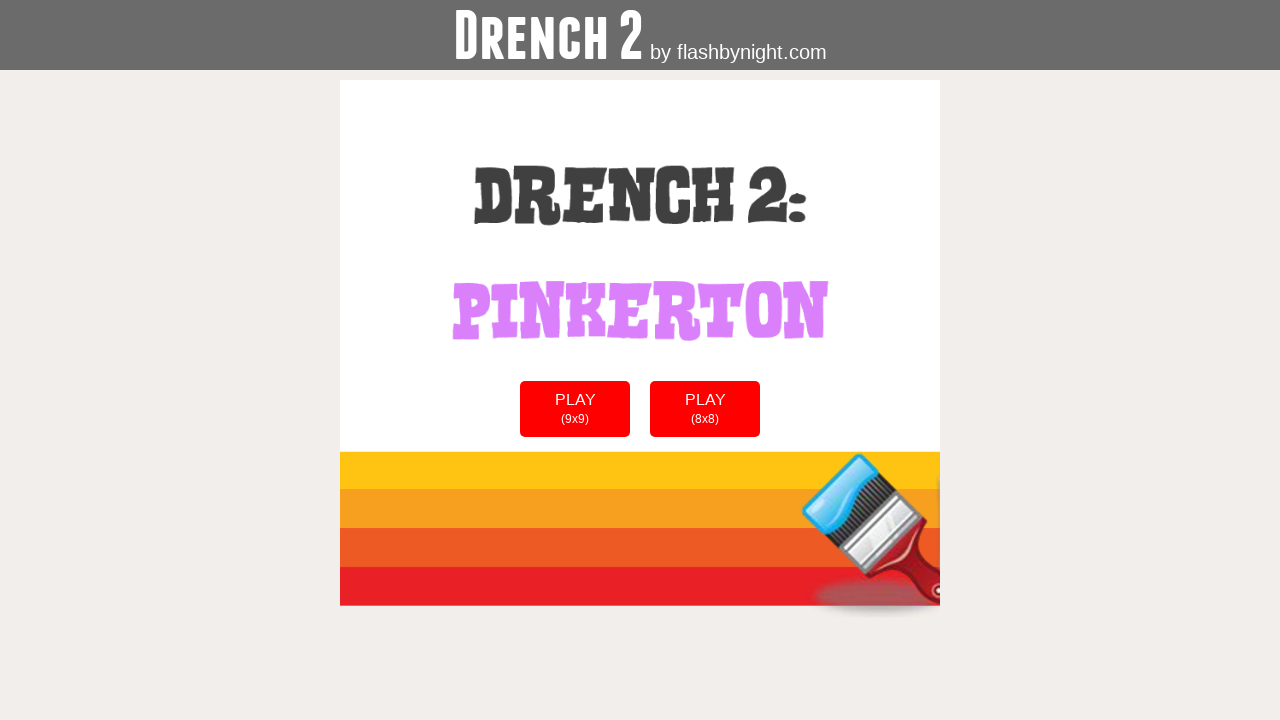

Play 9x9 button loaded
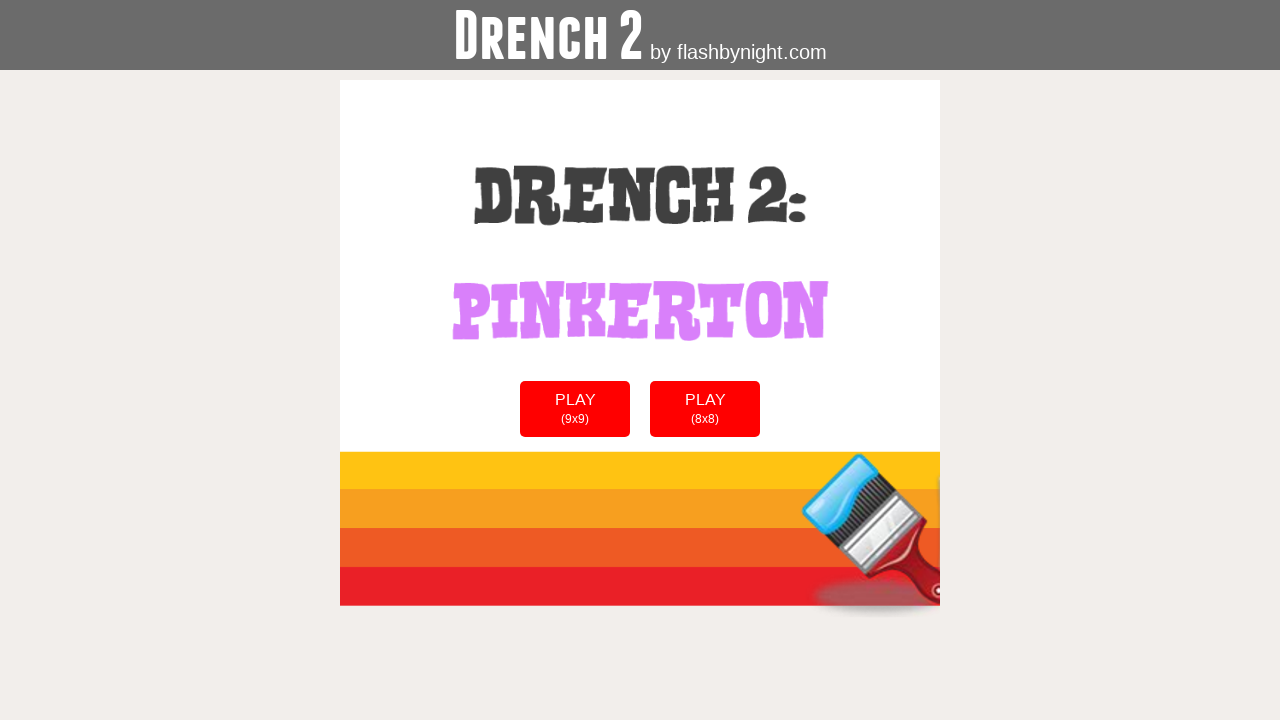

Clicked Play 9x9 button to start the game at (575, 409) on #butang1
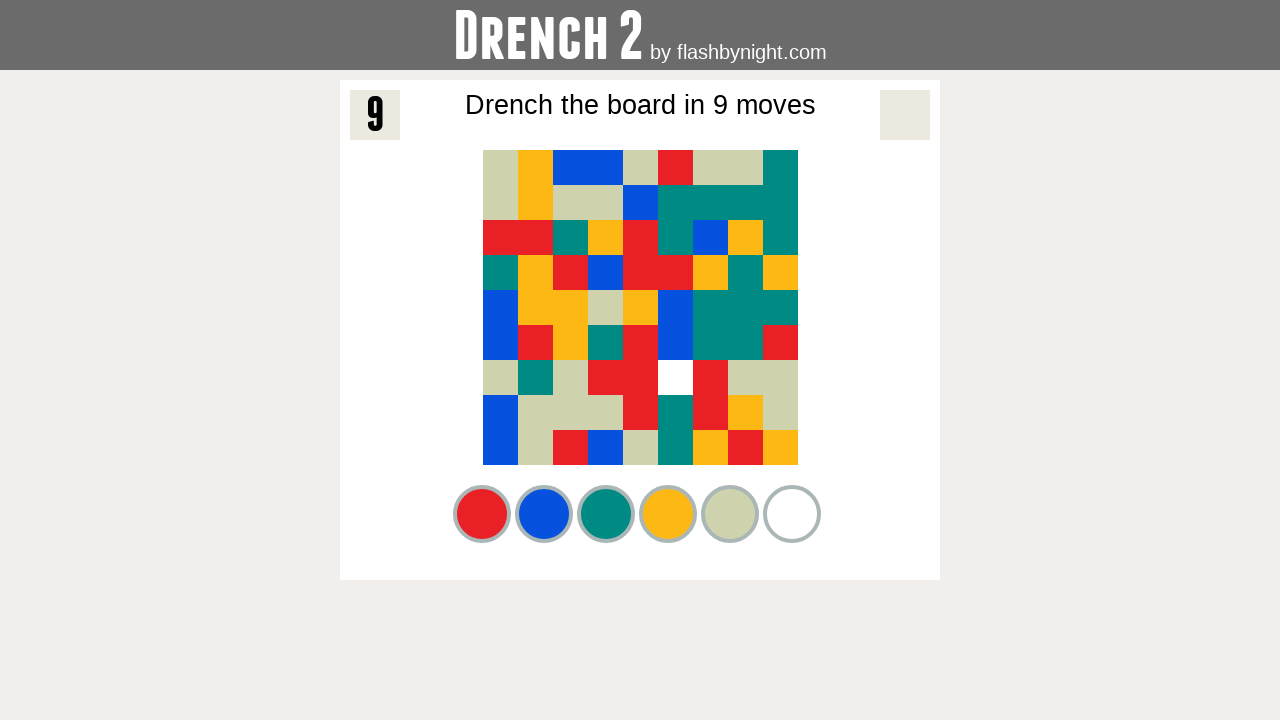

Game board loaded with move counter visible
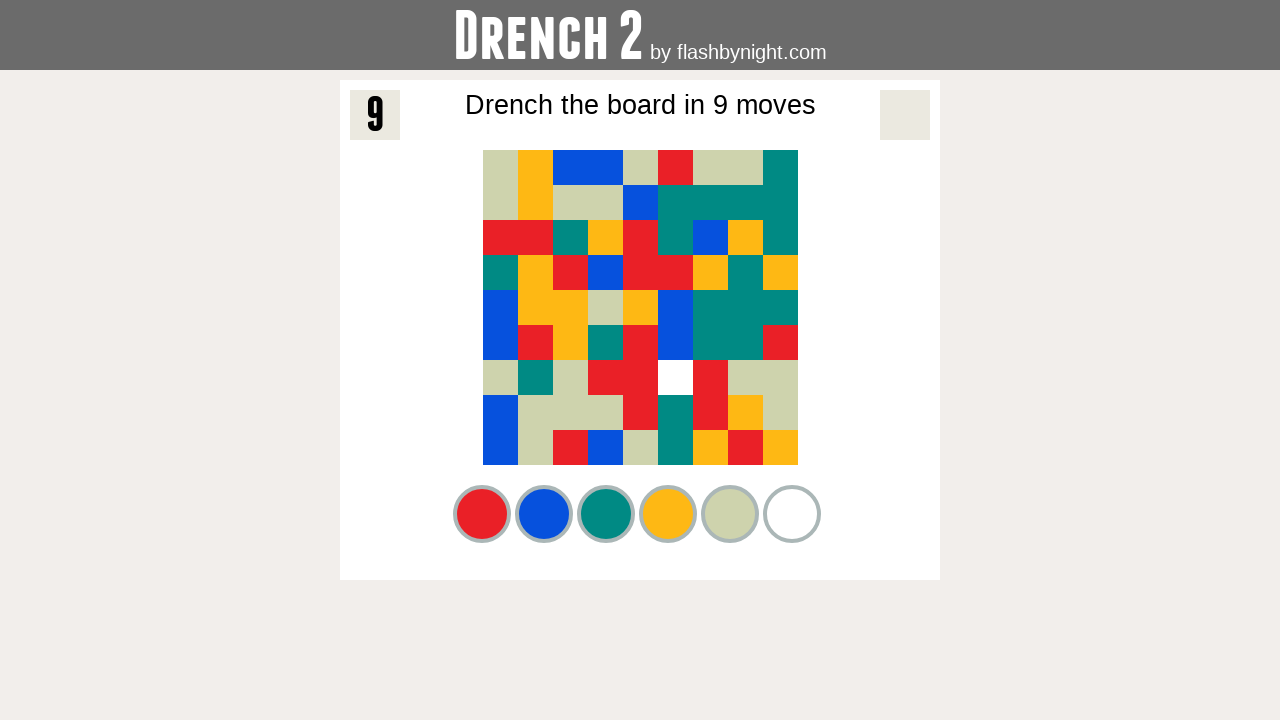

Game squares are now visible
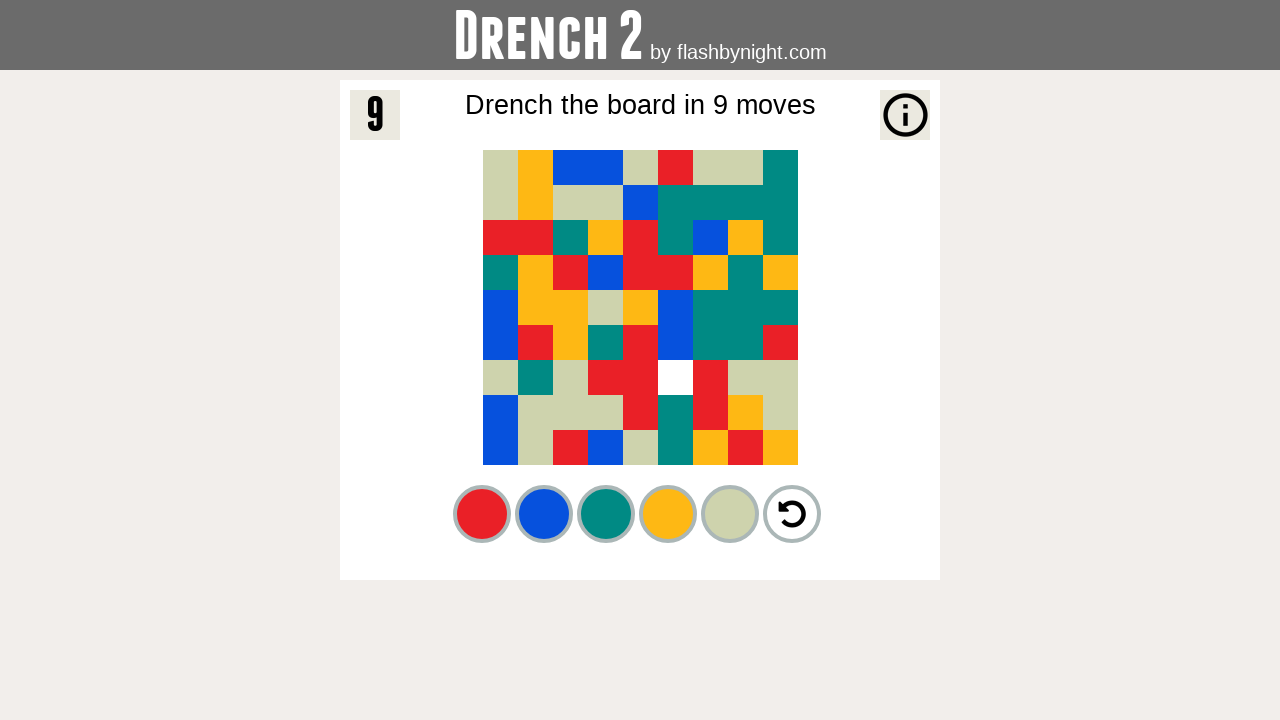

Clicked color button #b1 to flood the board at (482, 514) on #b1
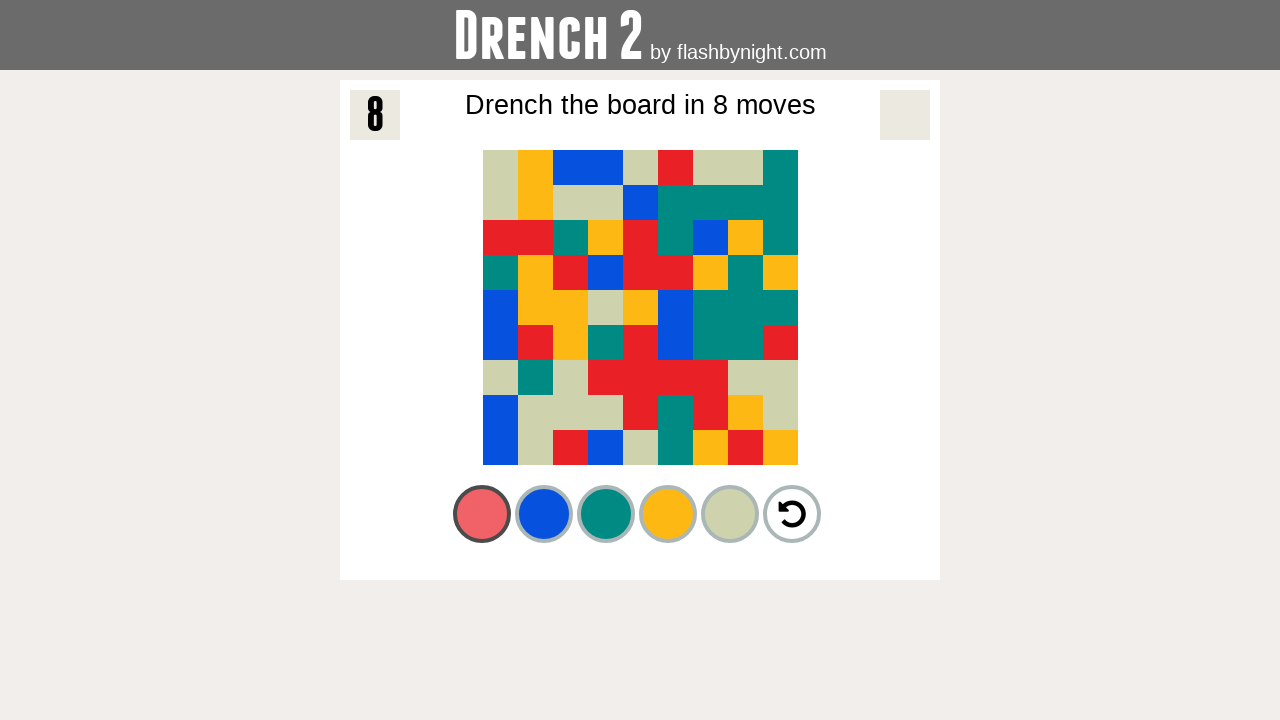

Waited 500ms for board animation
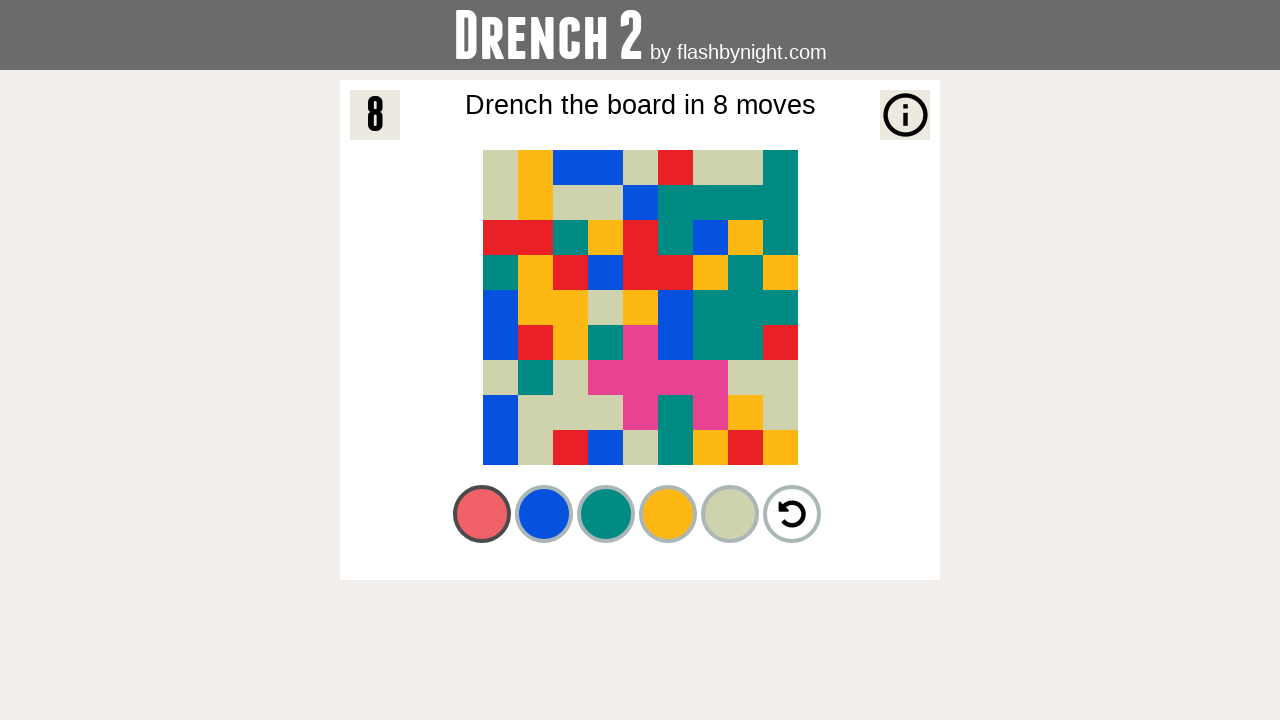

Clicked color button #b2 to flood the board at (544, 514) on #b2
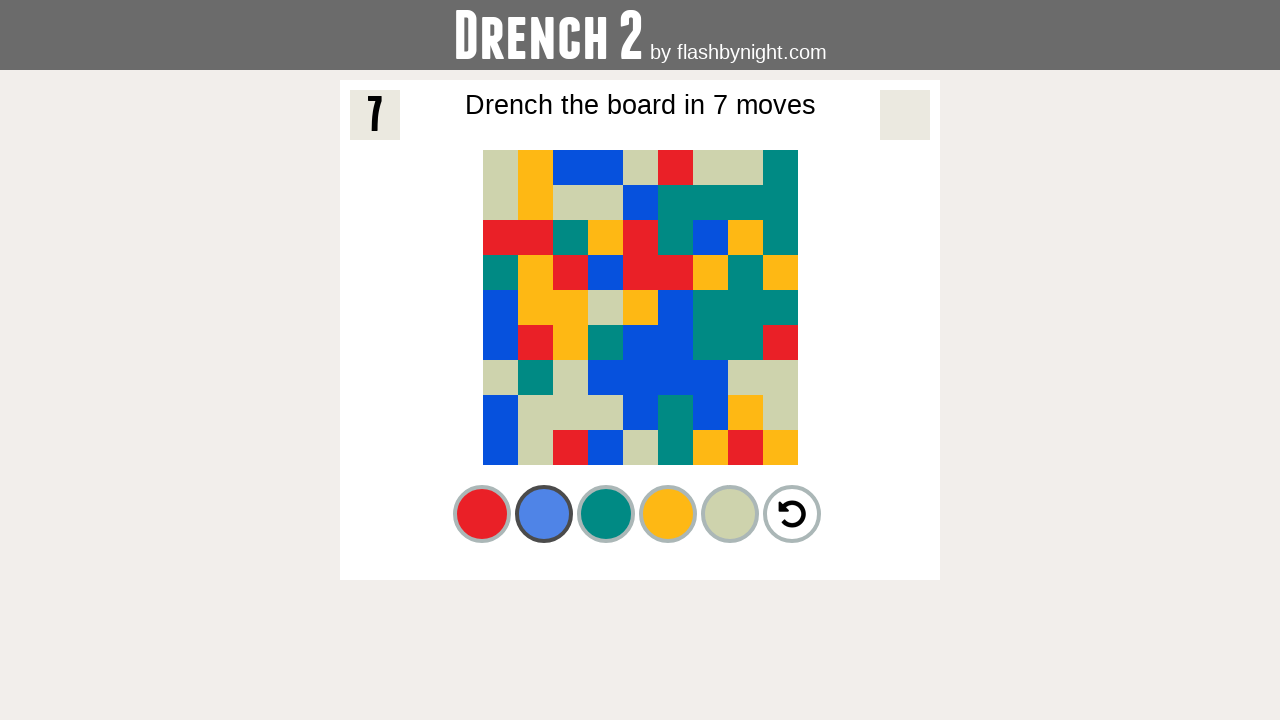

Waited 500ms for board animation
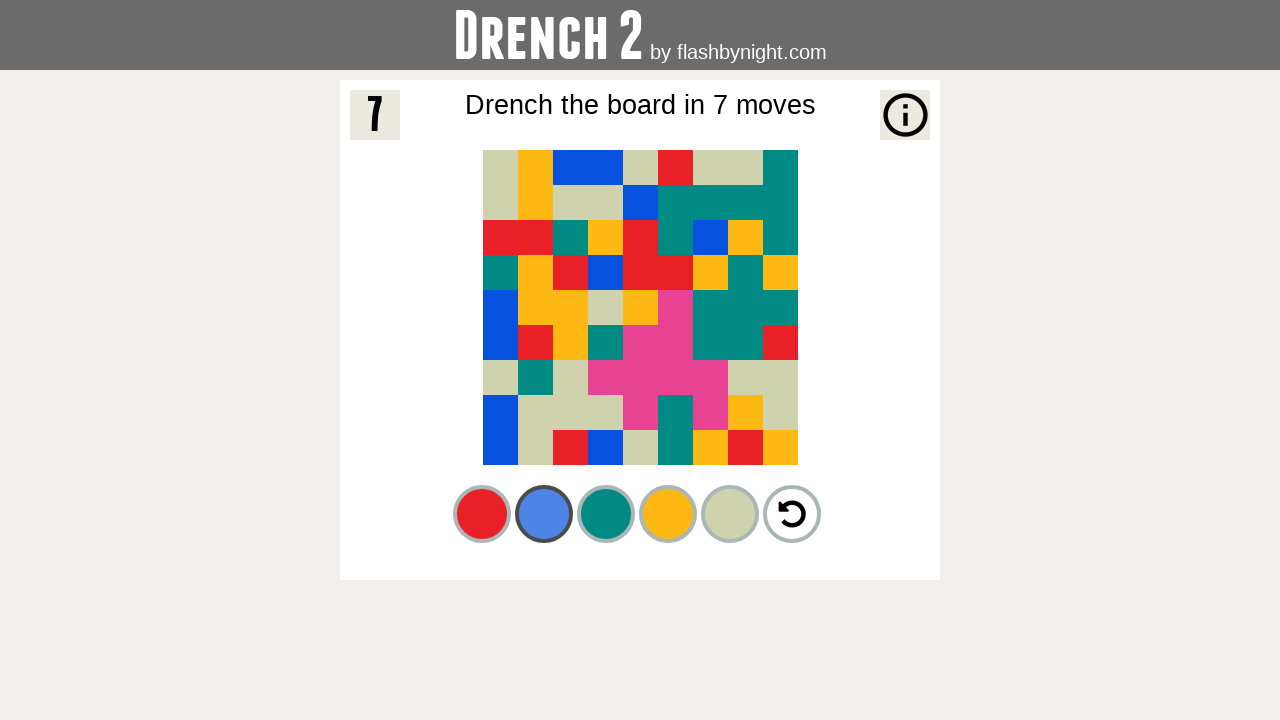

Clicked color button #b3 to flood the board at (606, 514) on #b3
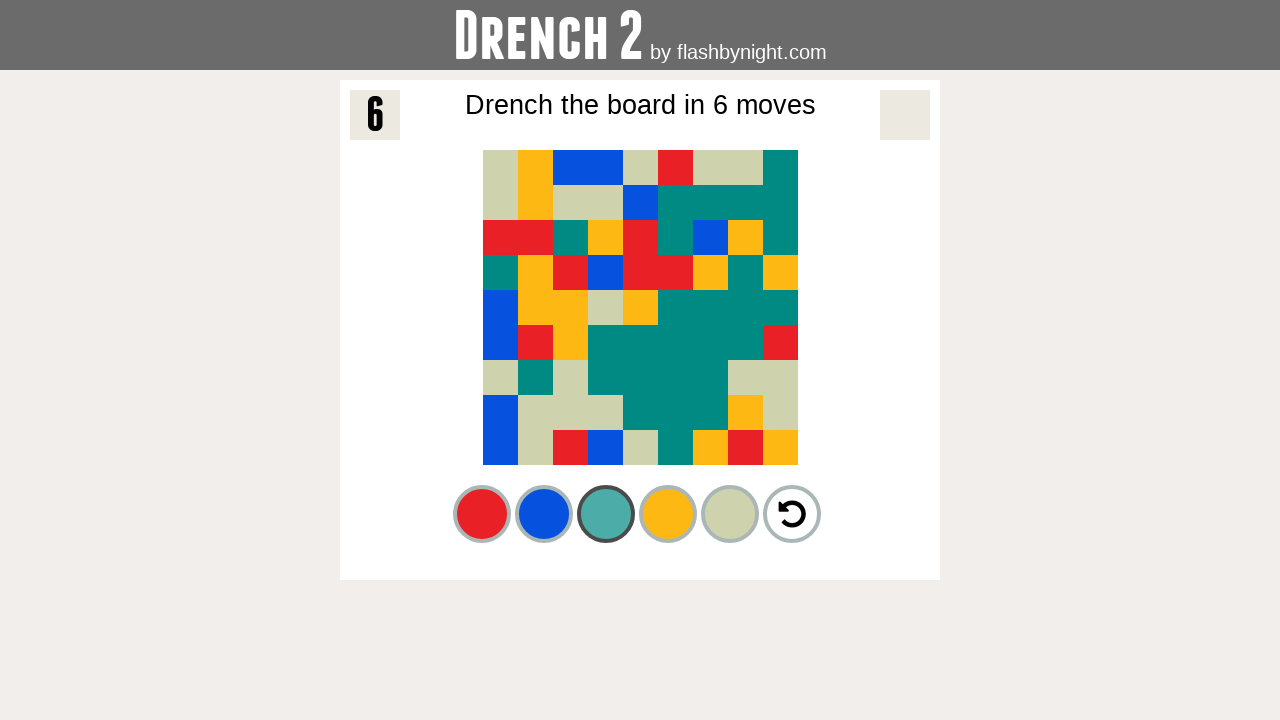

Waited 500ms for board animation
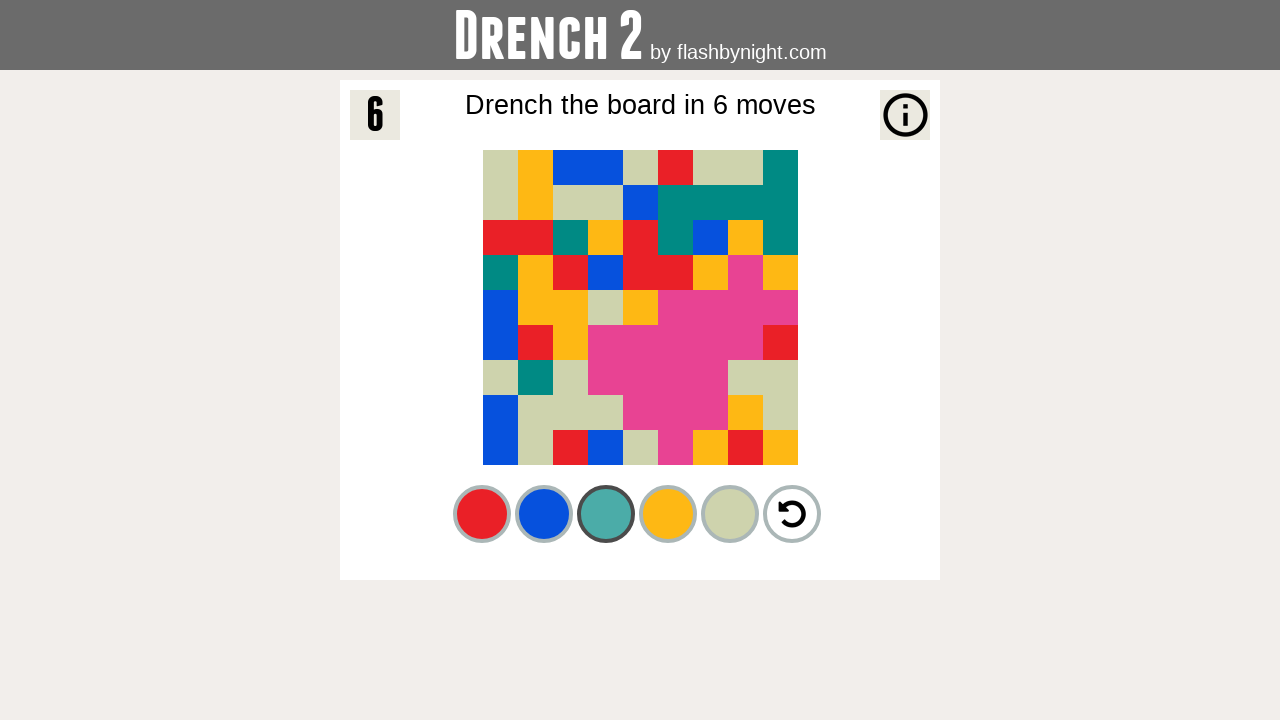

Clicked color button #b4 to flood the board at (668, 514) on #b4
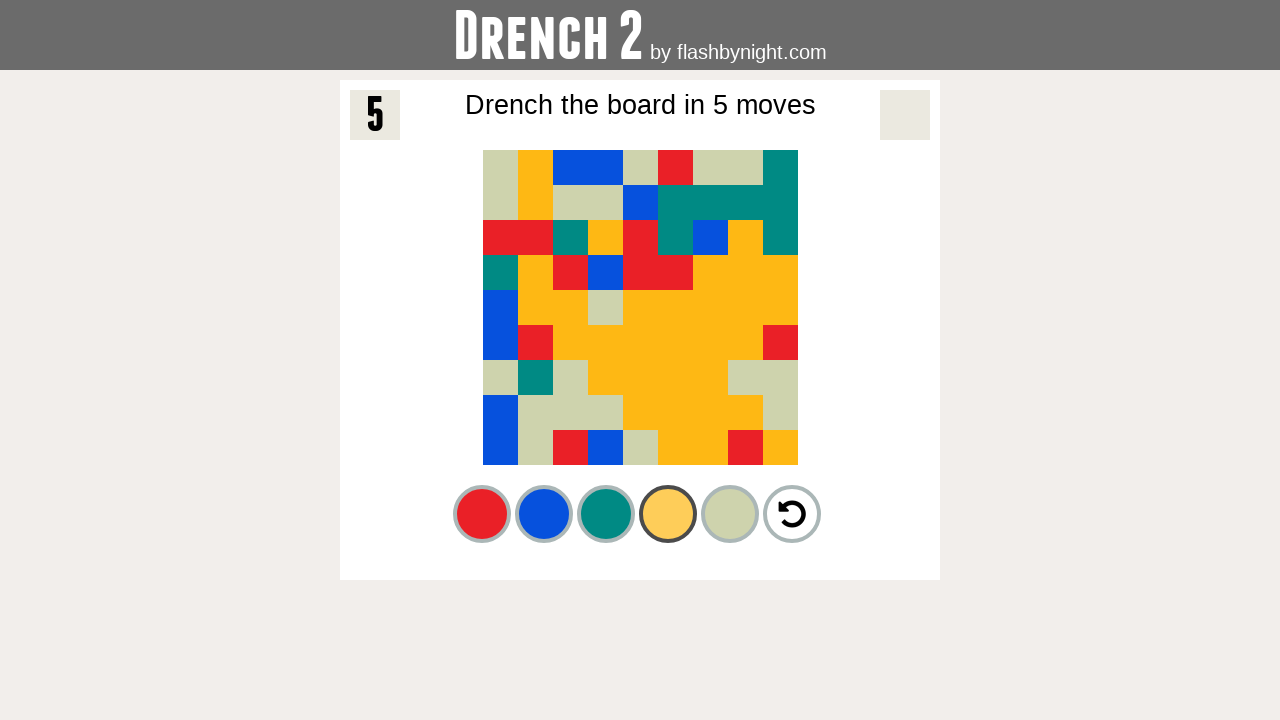

Waited 500ms for board animation
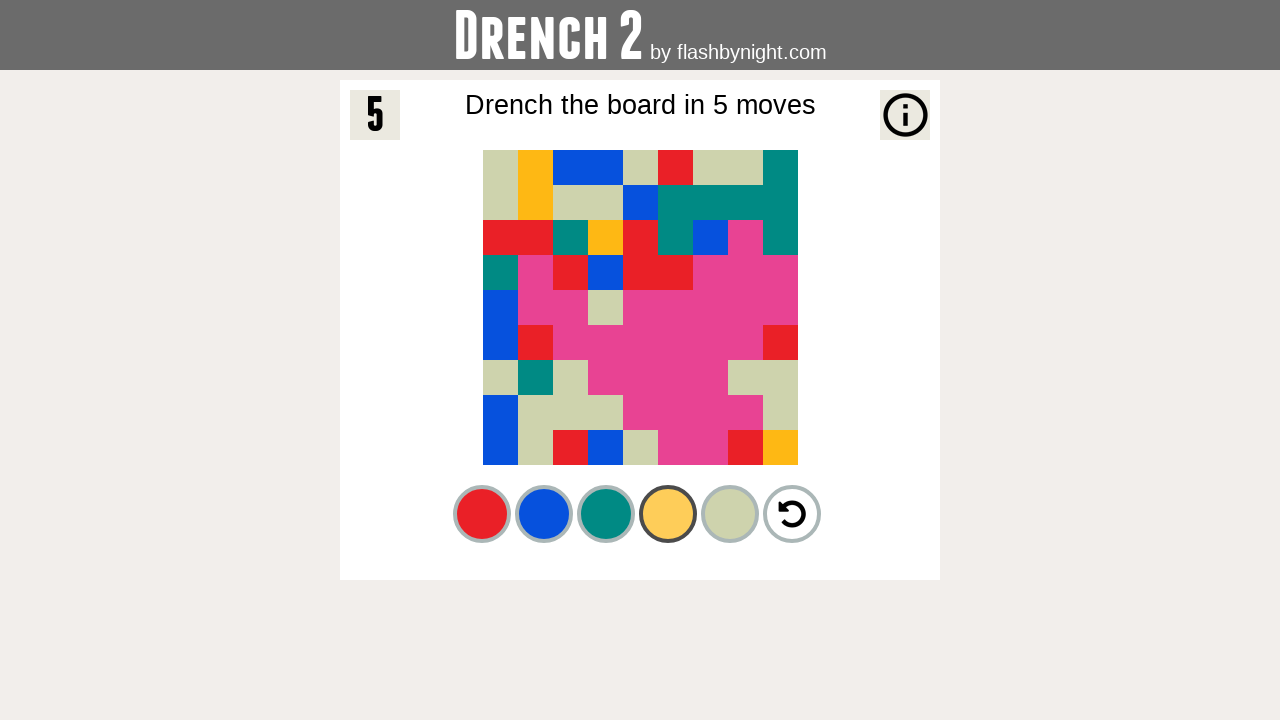

Clicked color button #b5 to flood the board at (730, 514) on #b5
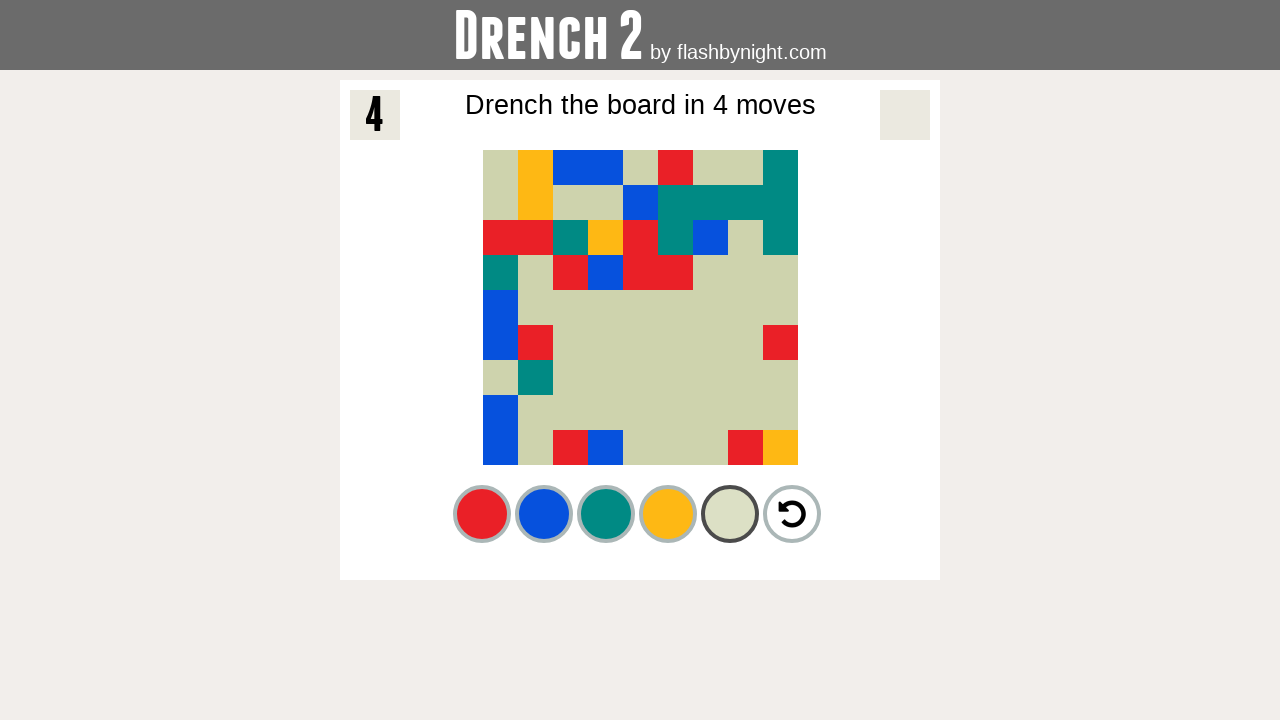

Waited 500ms for board animation
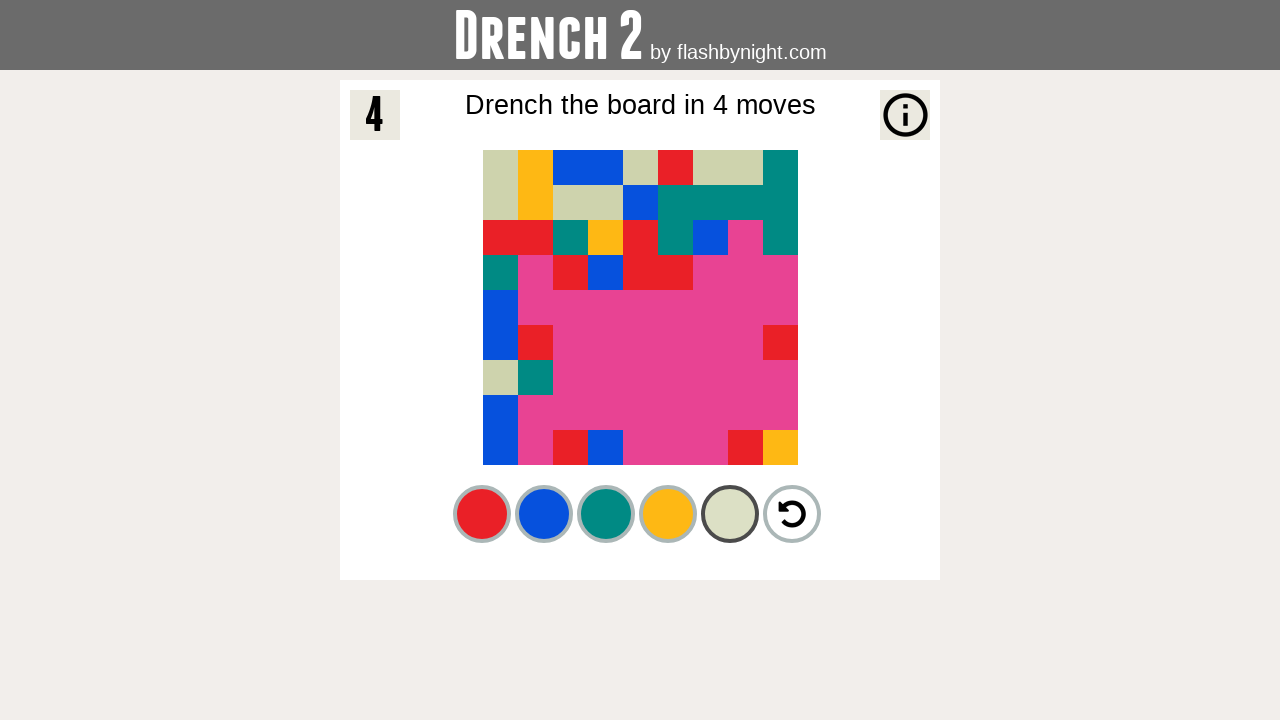

Clicked red color button (#b1) for additional move at (482, 514) on #b1
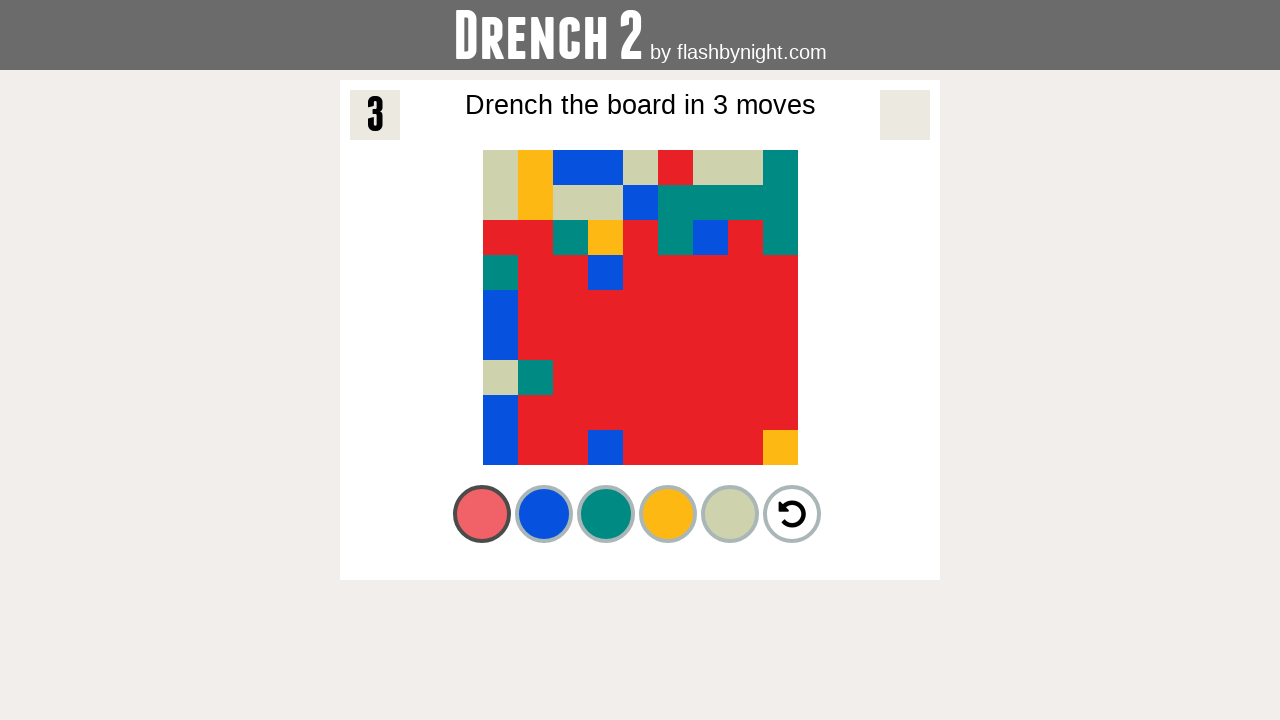

Waited 500ms for board animation
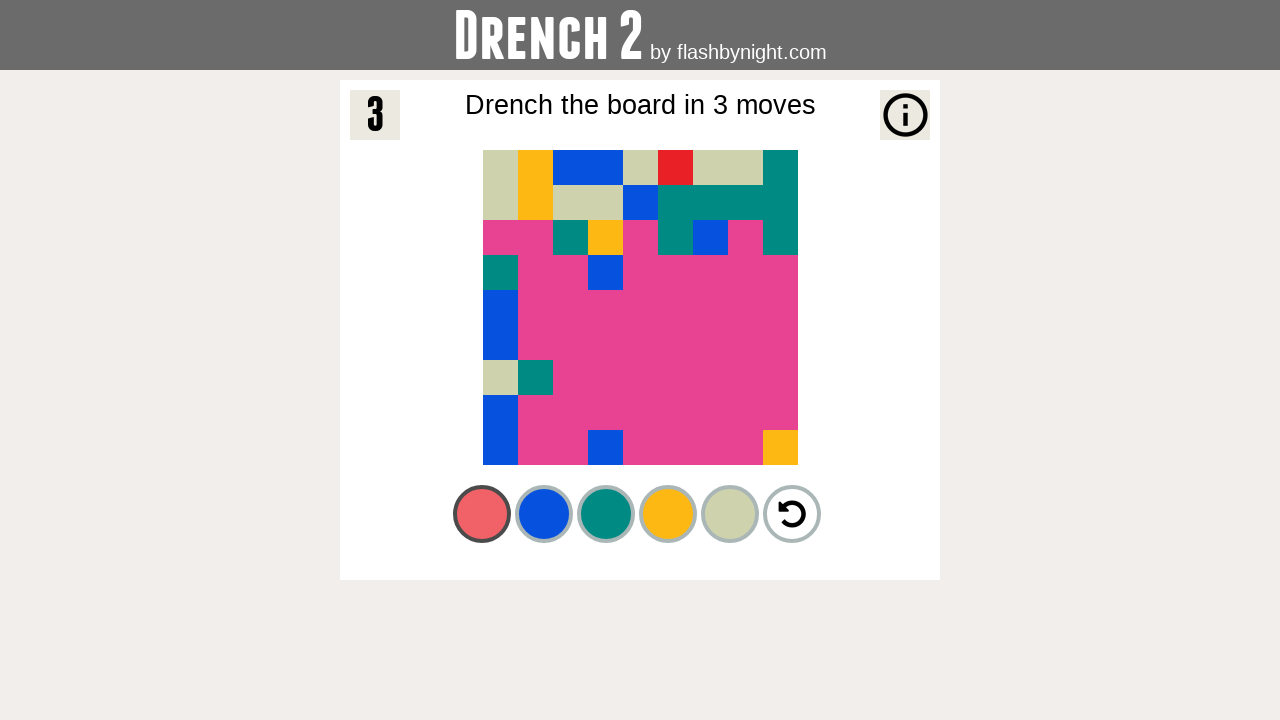

Clicked green color button (#b3) for additional move at (606, 514) on #b3
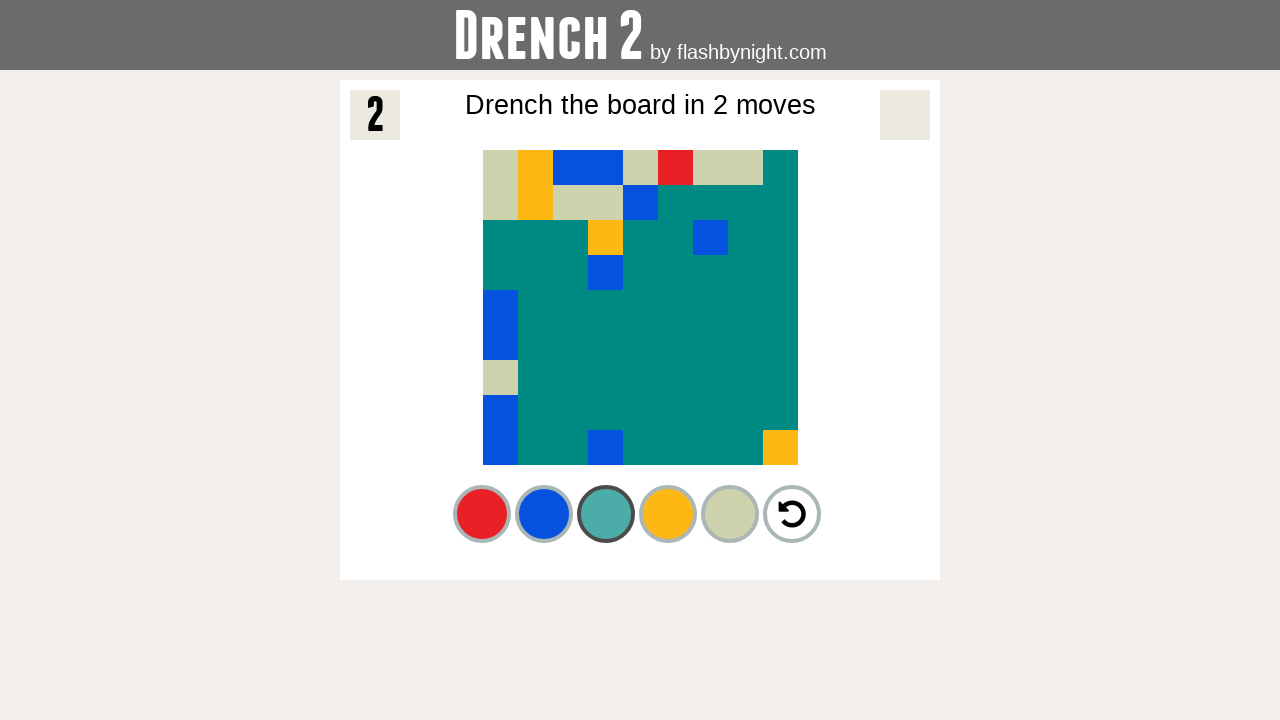

Waited 500ms for board animation
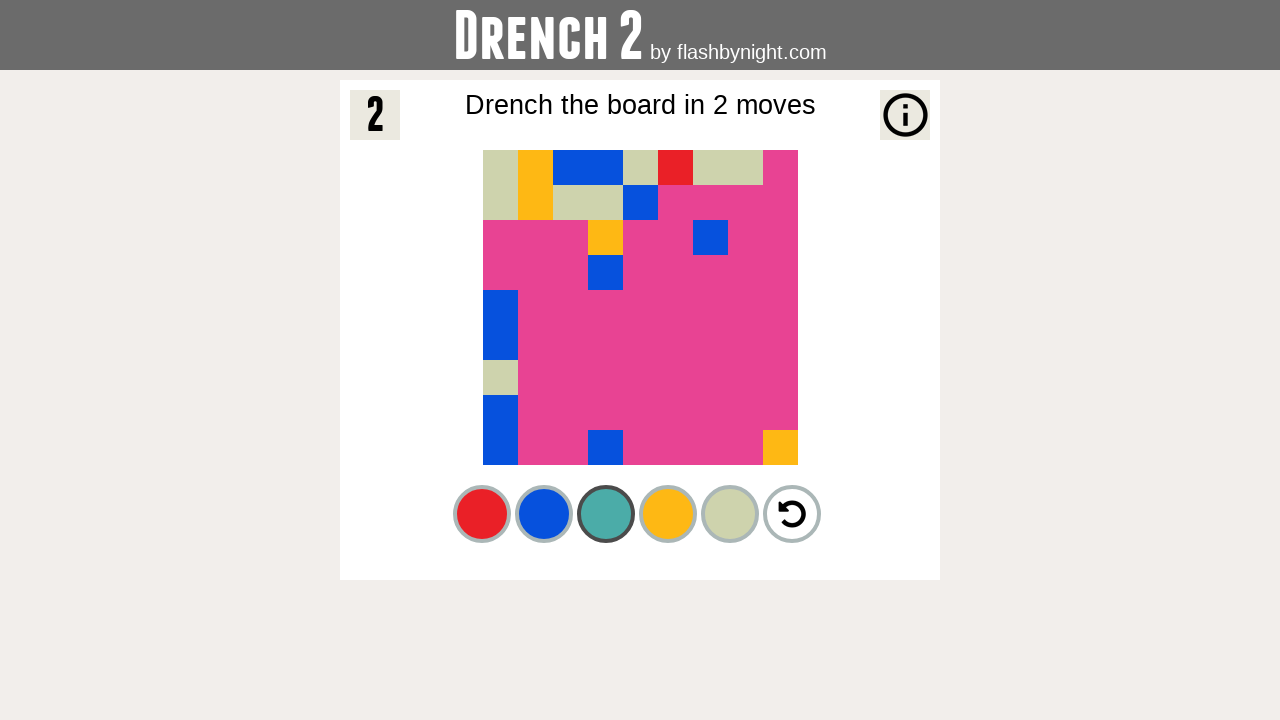

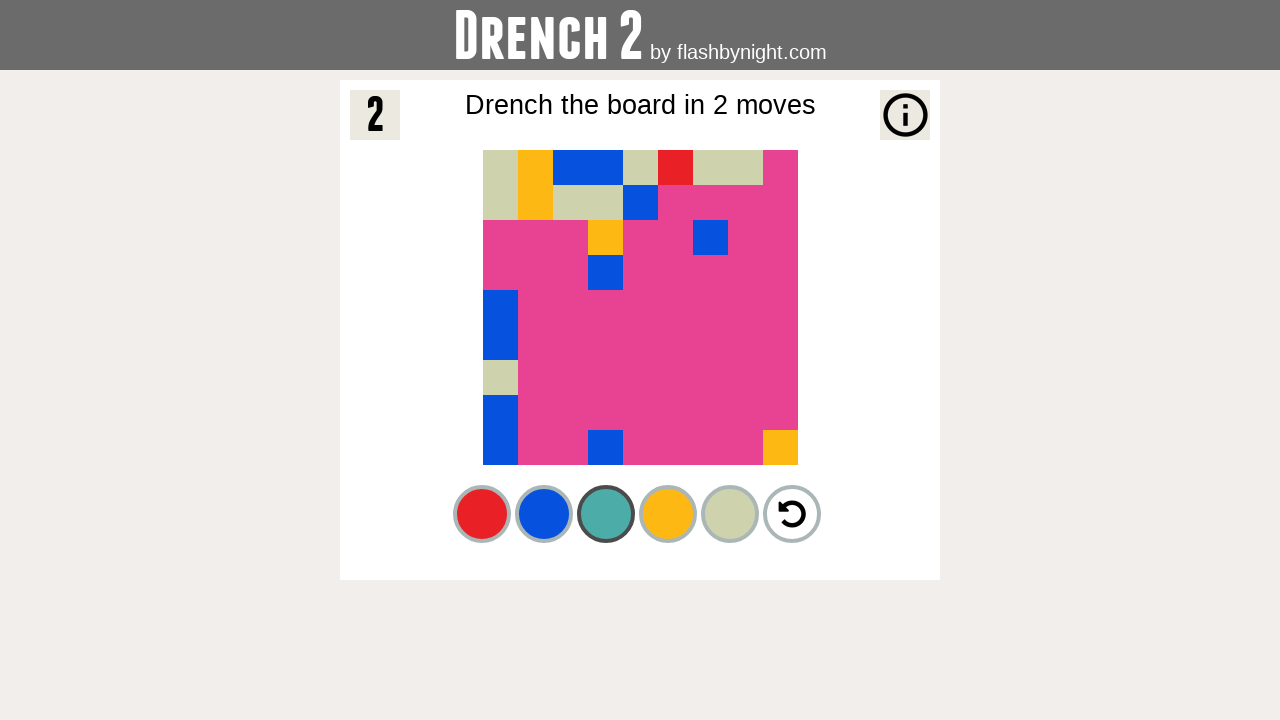